Tests the login error handling for a locked out user on SauceDemo by entering credentials and verifying the appropriate error message is displayed when login is rejected.

Starting URL: https://www.saucedemo.com

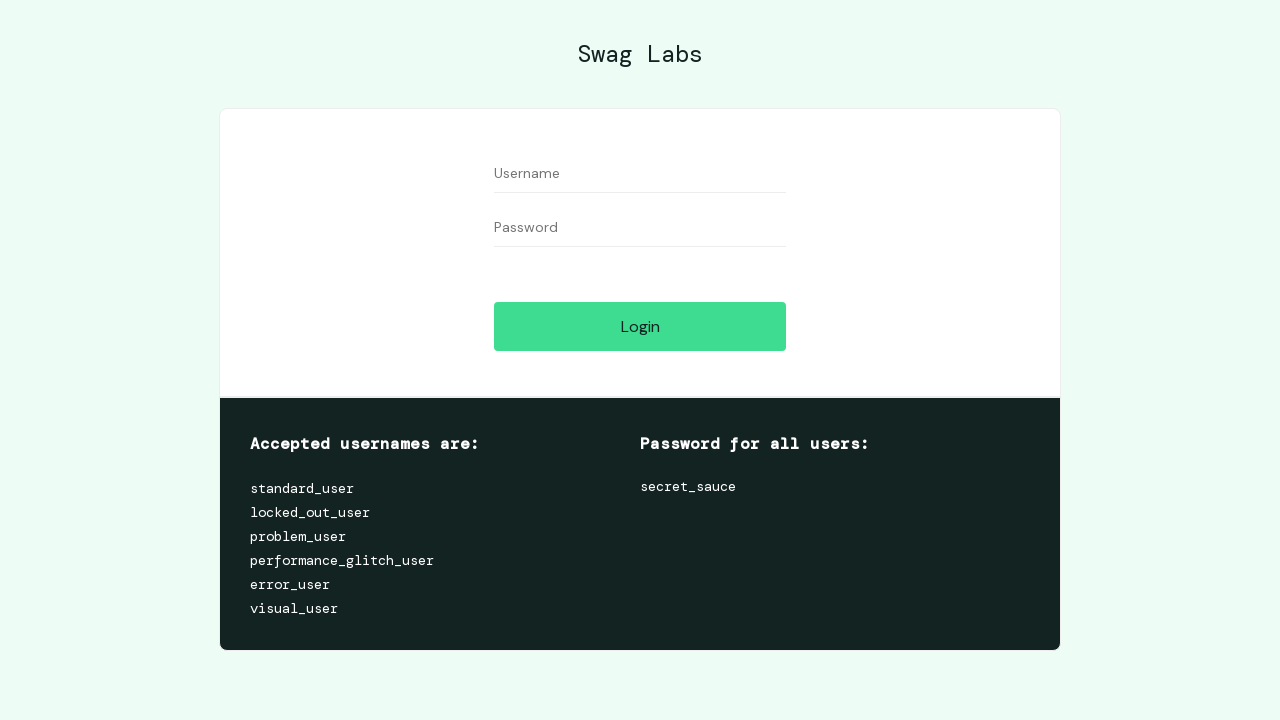

Filled username field with 'locked_out_user' on #user-name
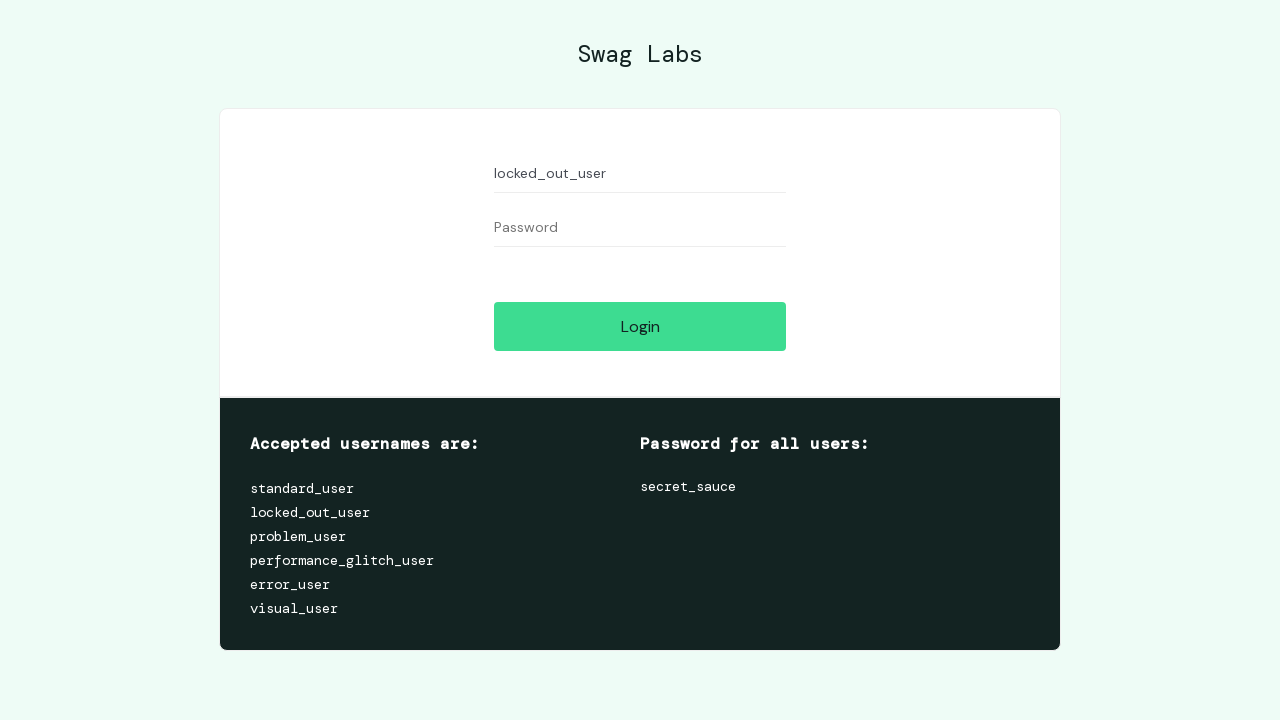

Filled password field with 'secret_sauce' on #password
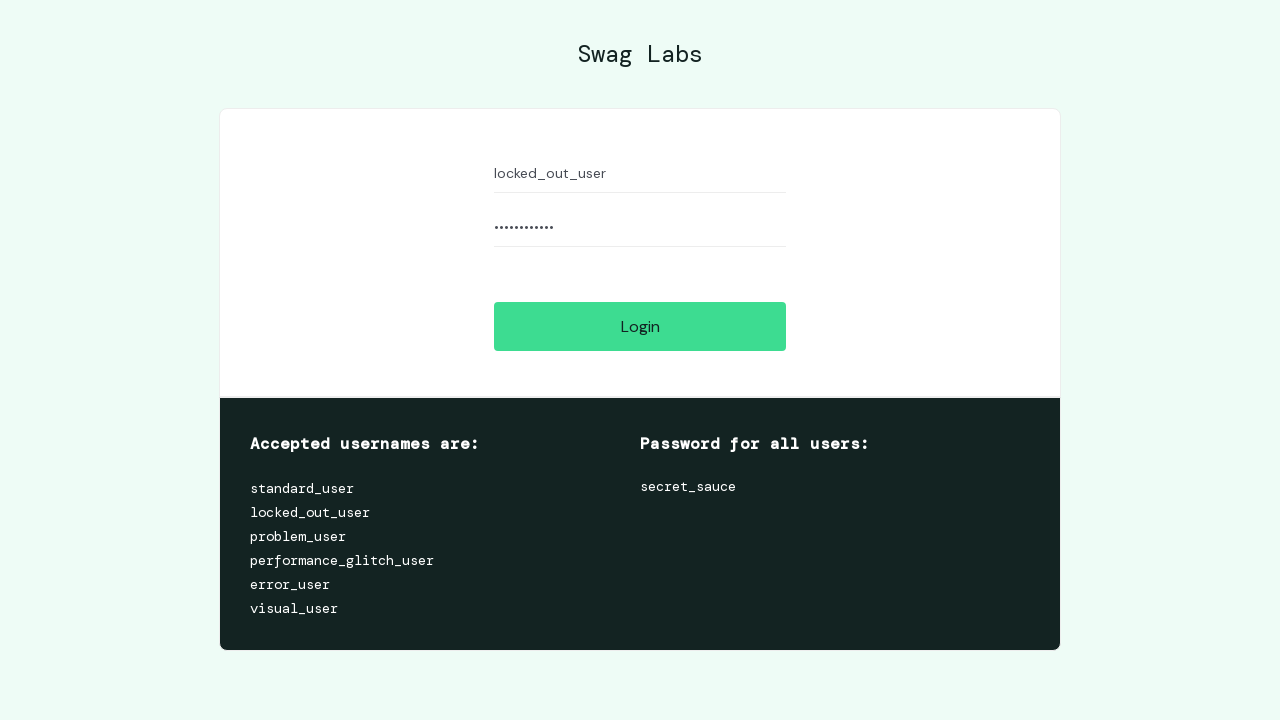

Clicked the login button at (640, 326) on .submit-button.btn_action
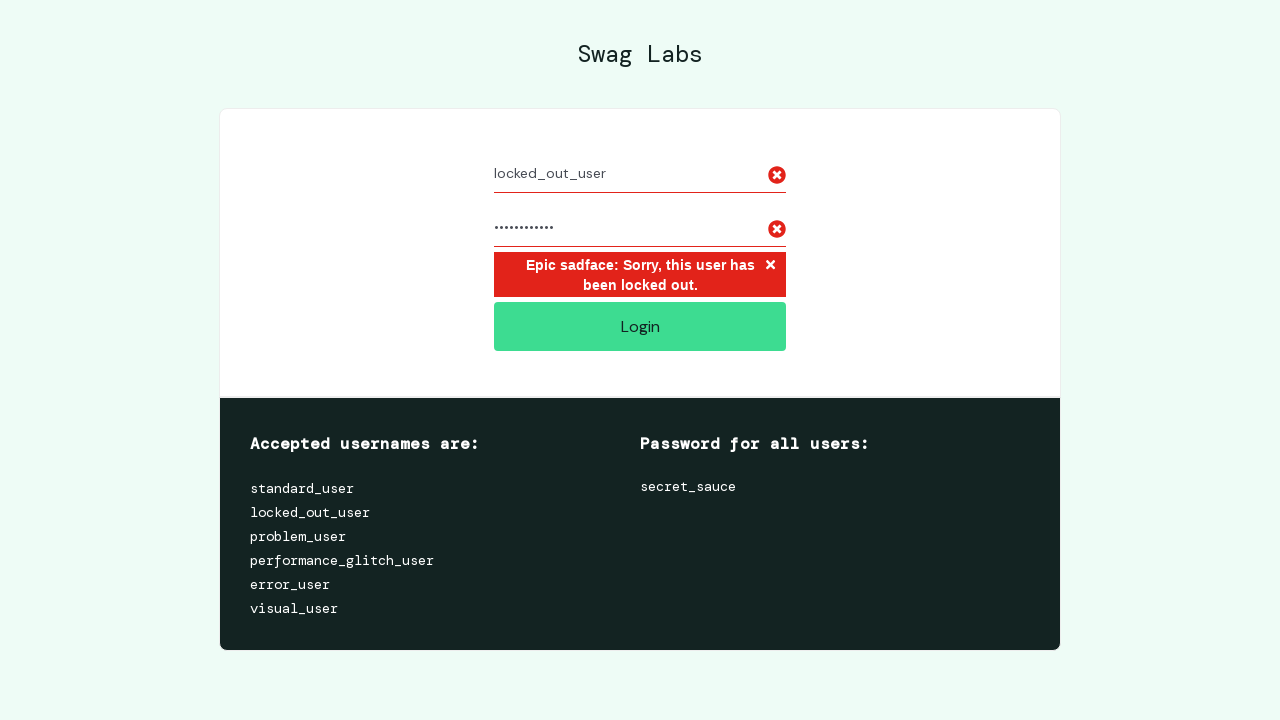

Error message container appeared
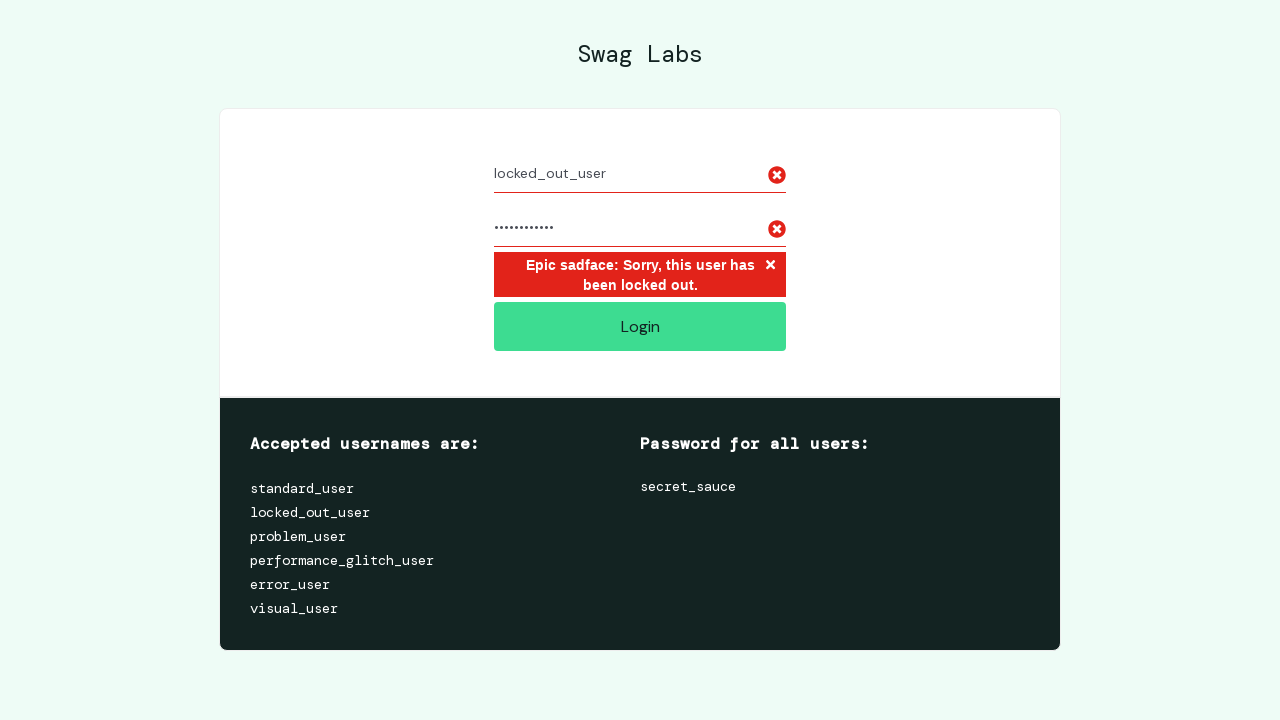

Verified error message text displays 'Epic sadface: Sorry, this user has been locked out.'
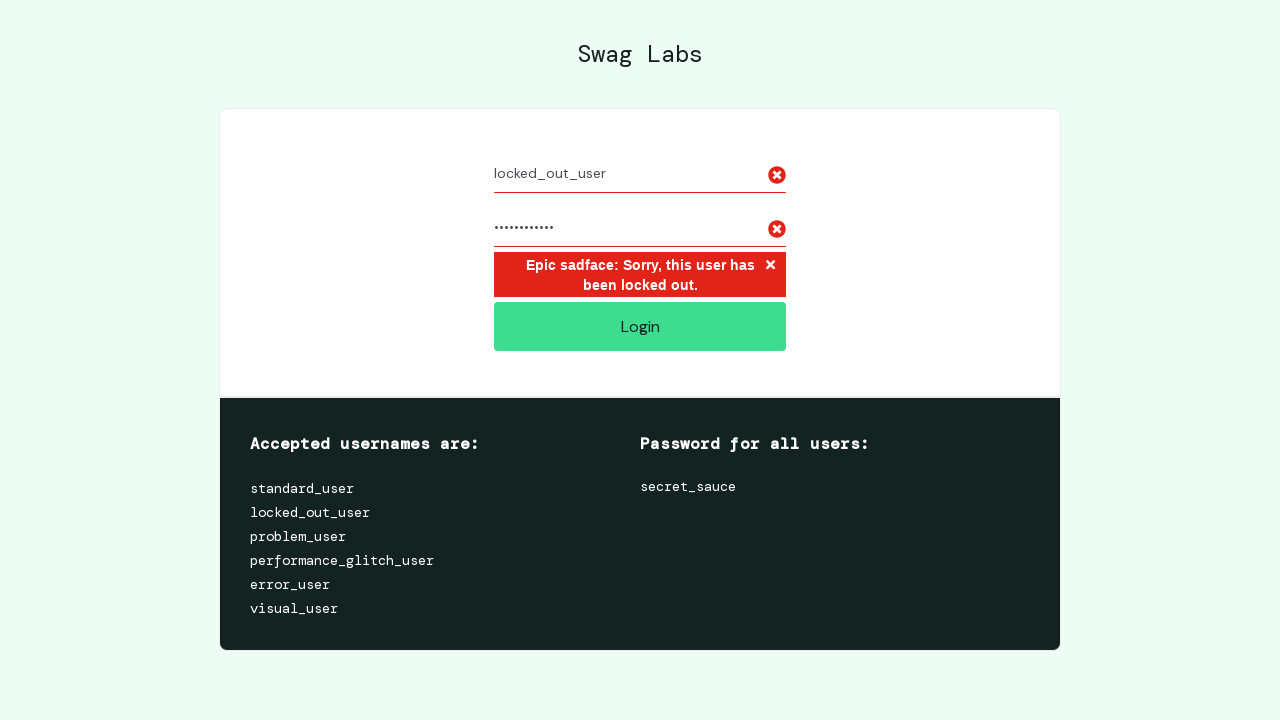

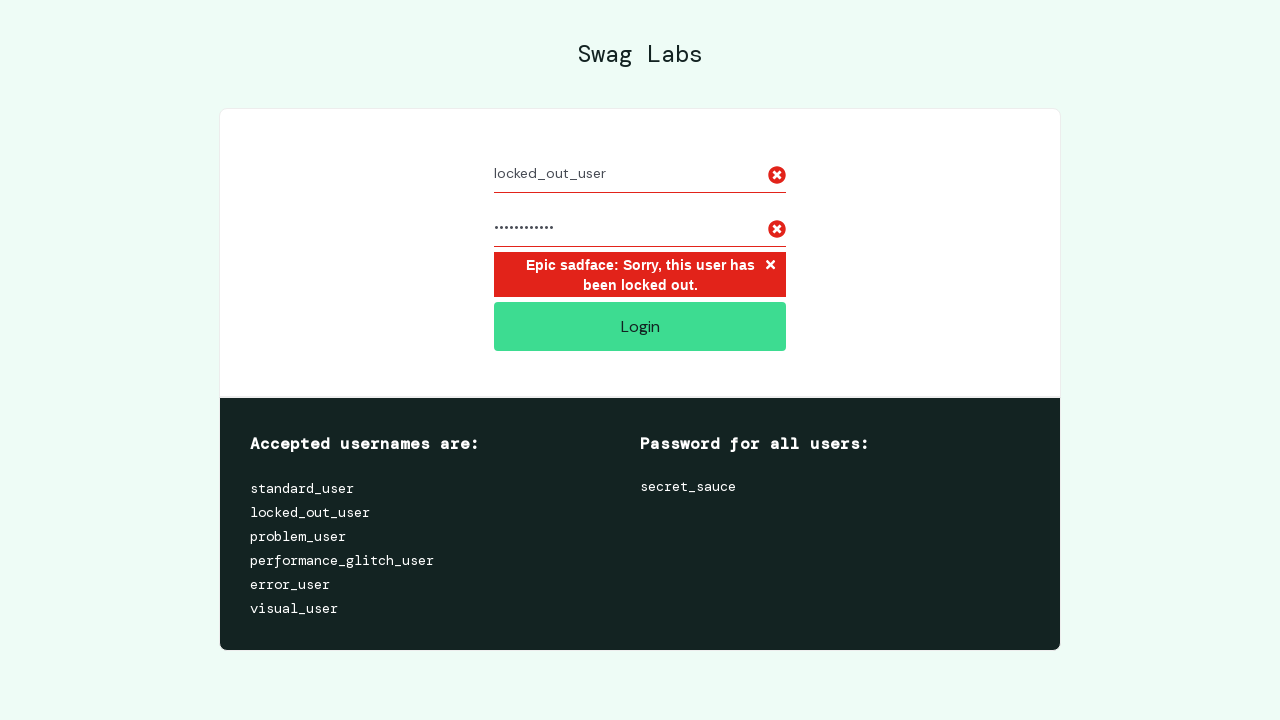